Navigates to the product page and counts the number of products displayed

Starting URL: https://rahulshettyacademy.com/seleniumPractise/#/

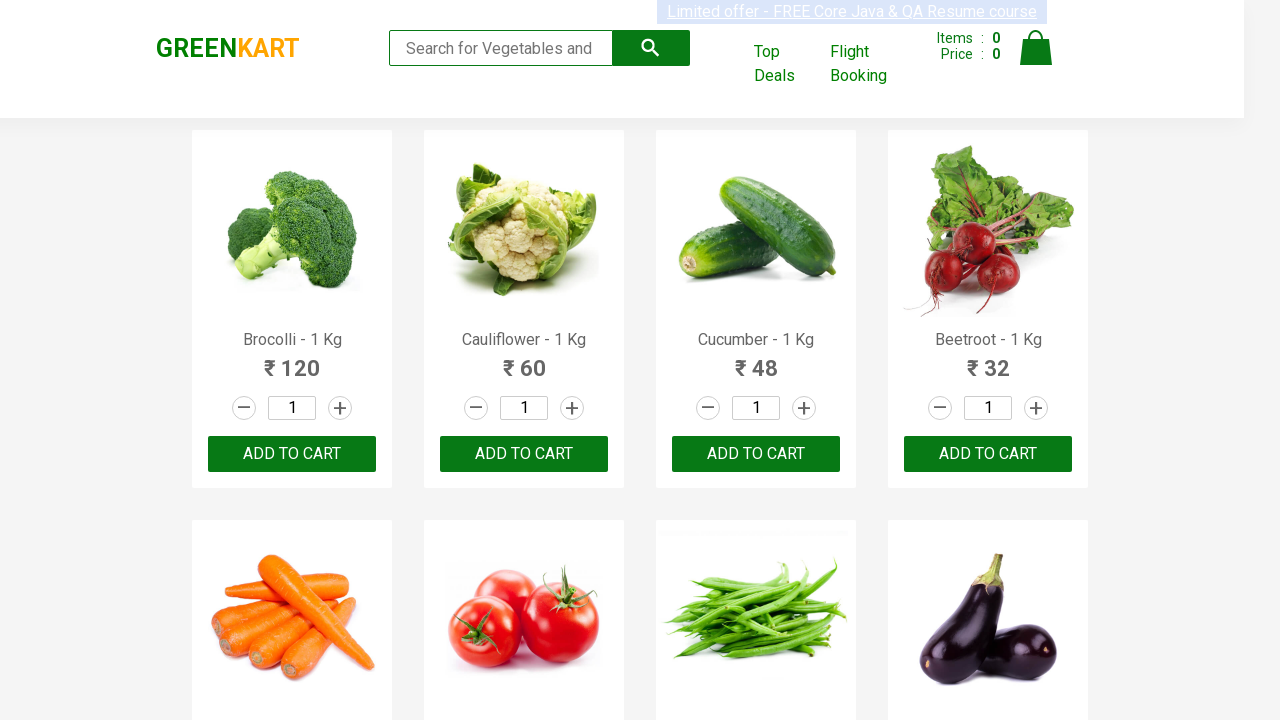

Waited for products container to load
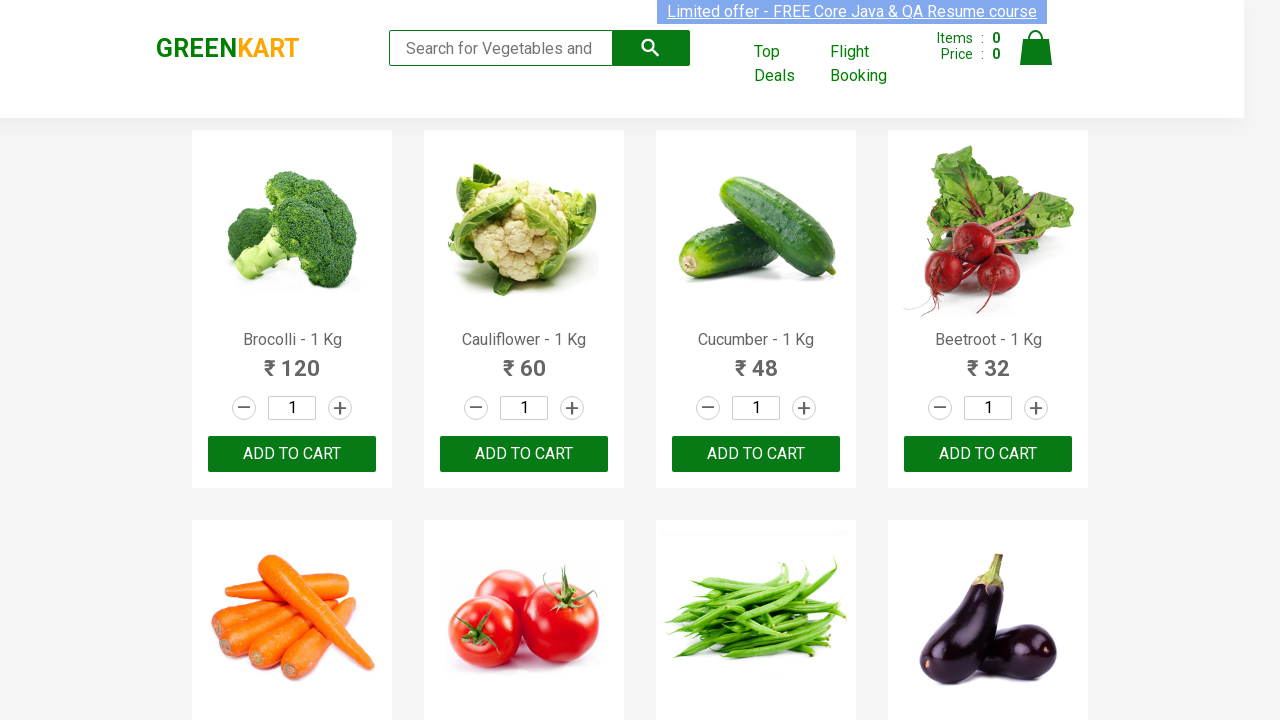

Waited for product elements to load
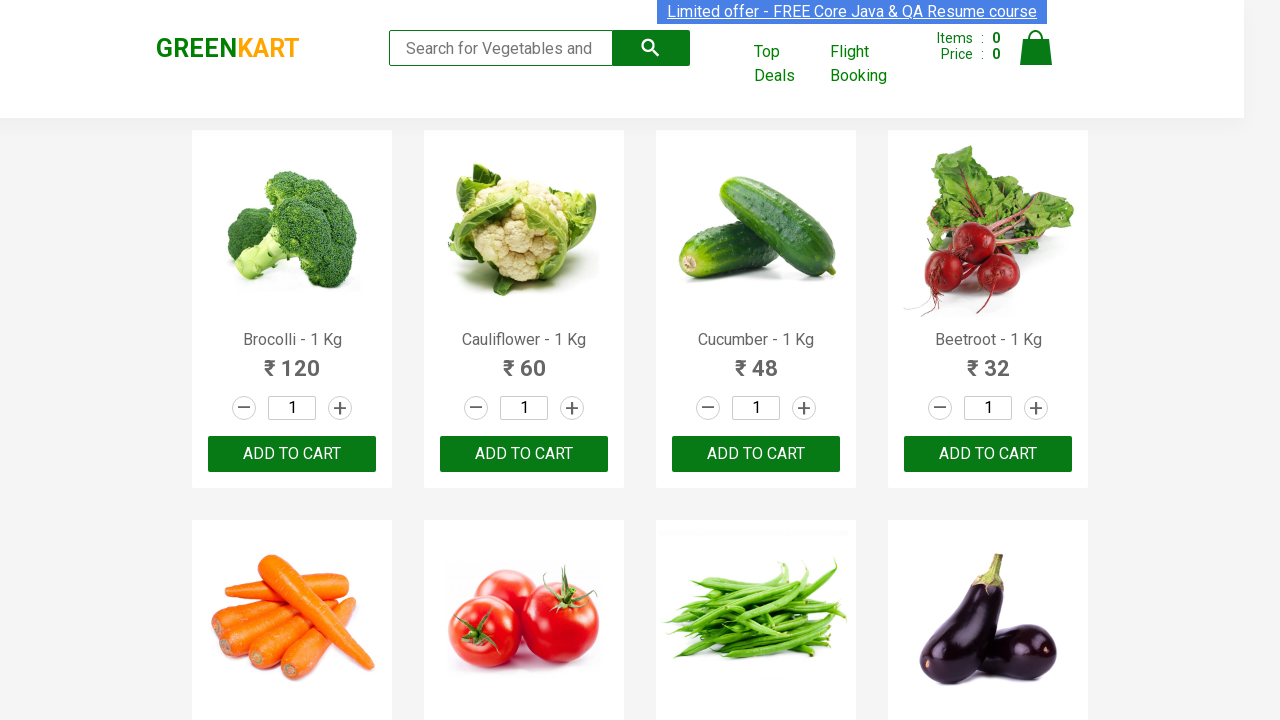

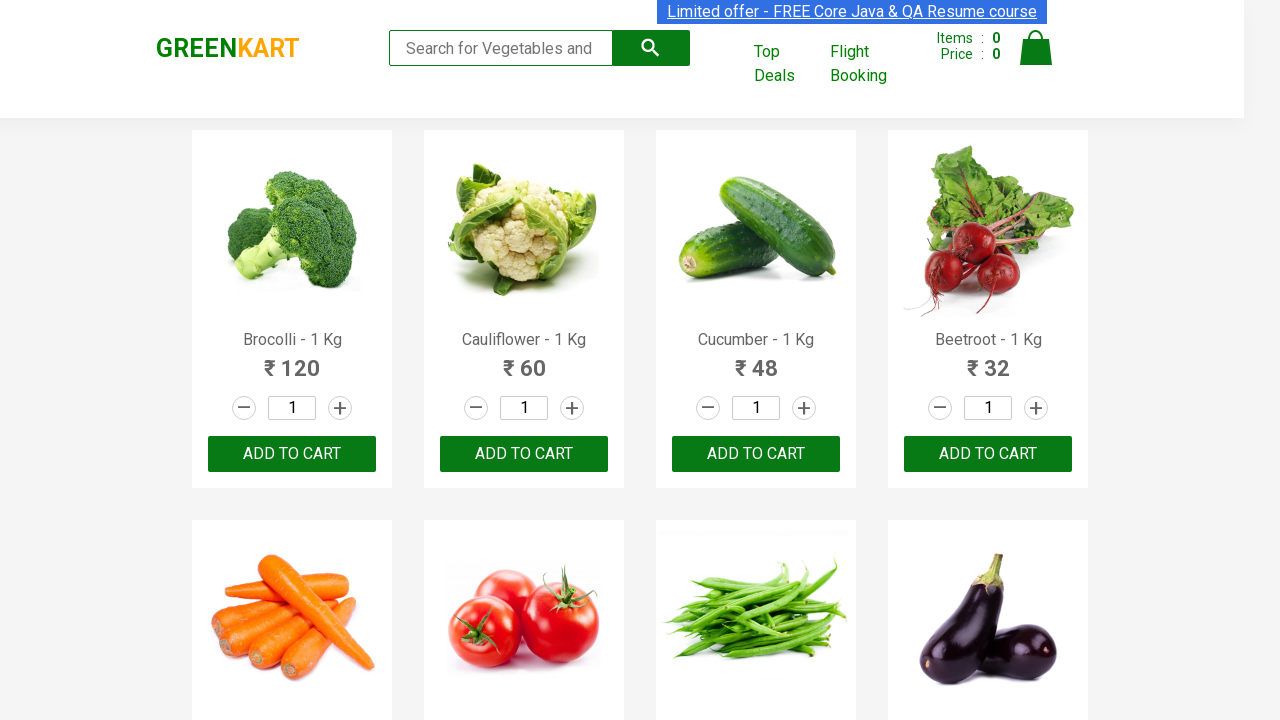